Tests JavaScript alert handling by clicking a button that triggers an alert, accepting it, then reading a value from the page, calculating a mathematical result, and submitting the answer in a form.

Starting URL: https://suninjuly.github.io/alert_accept.html

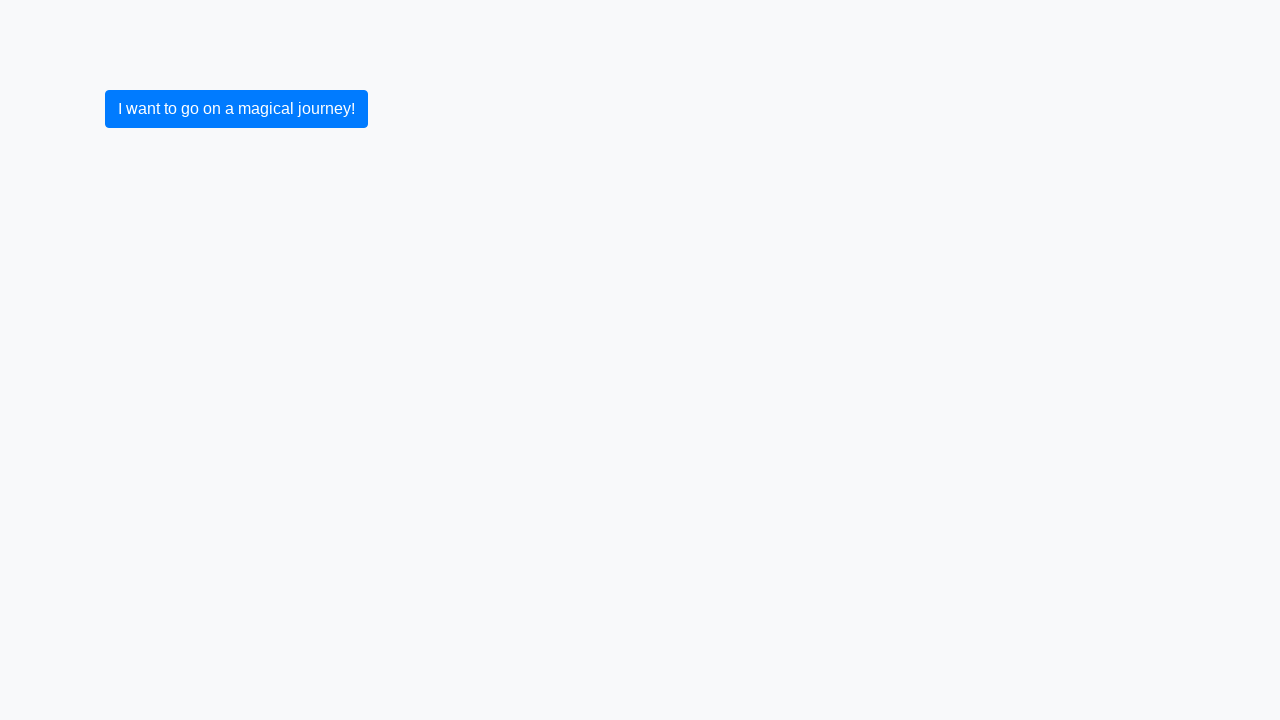

Set up dialog handler to accept alerts
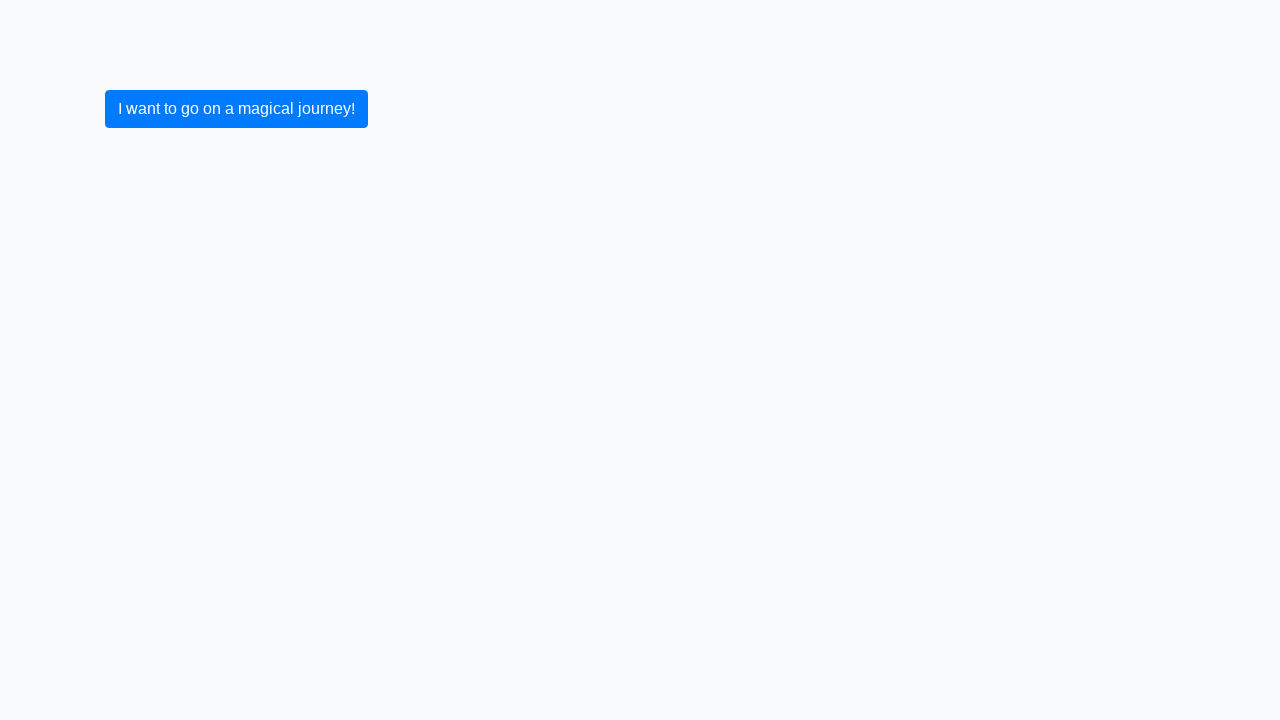

Clicked button to trigger JavaScript alert at (236, 109) on button
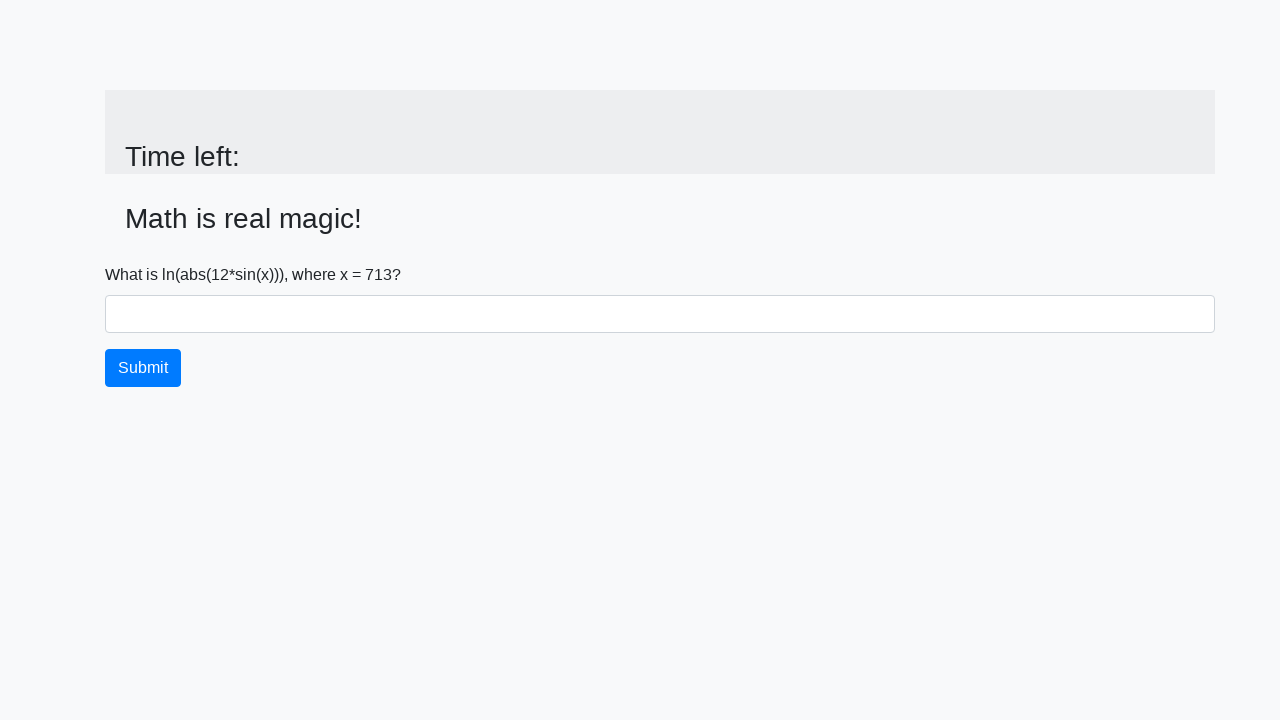

Alert was accepted and page updated with input value
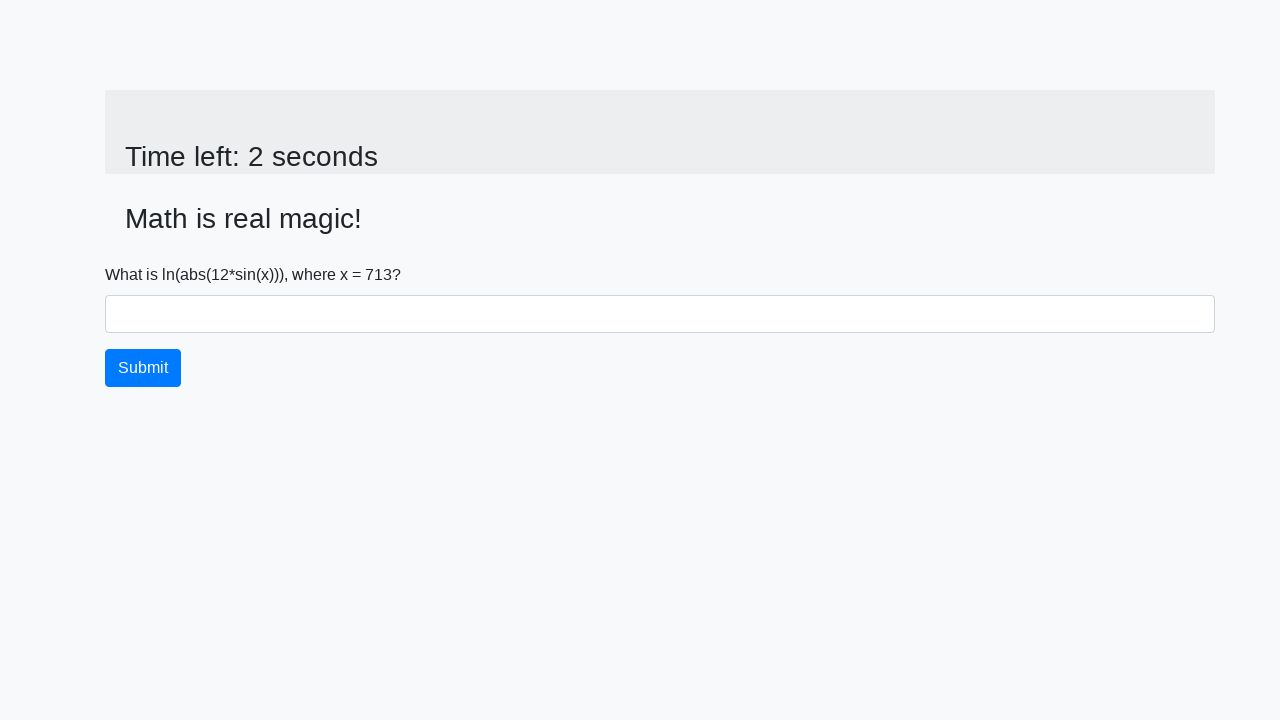

Retrieved x value from page: 713
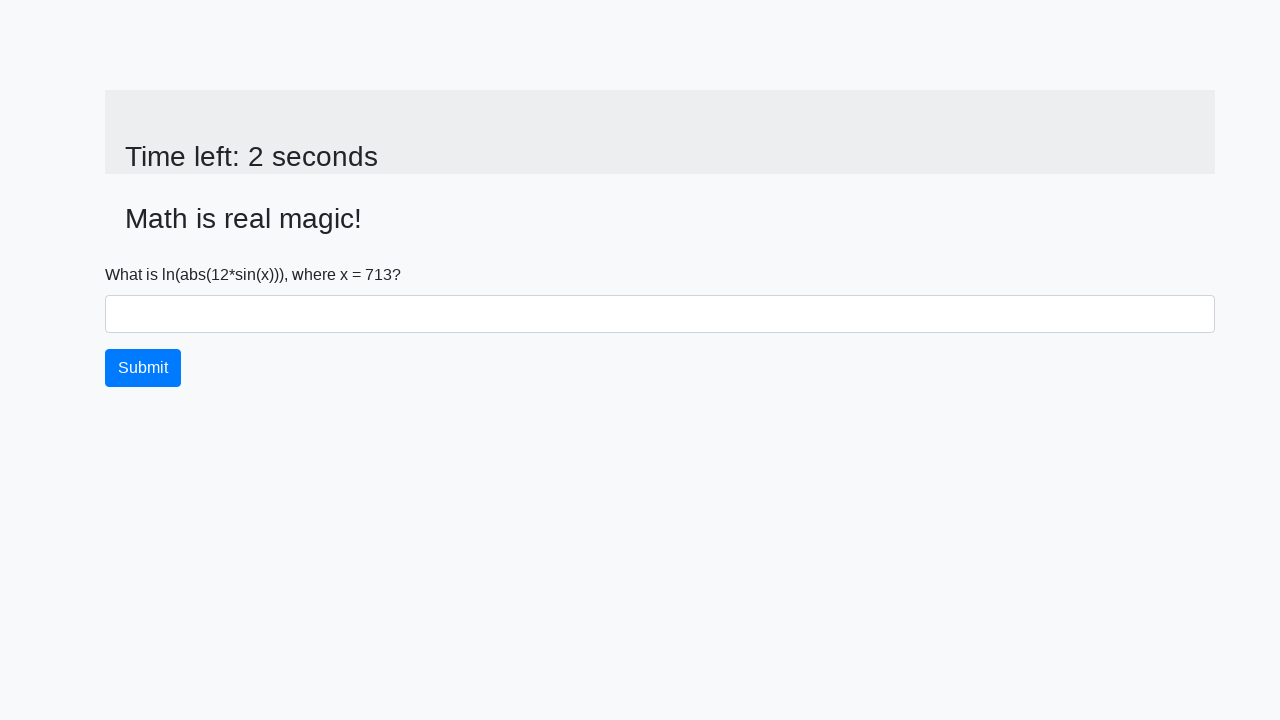

Calculated mathematical result: 0.5263389883917794
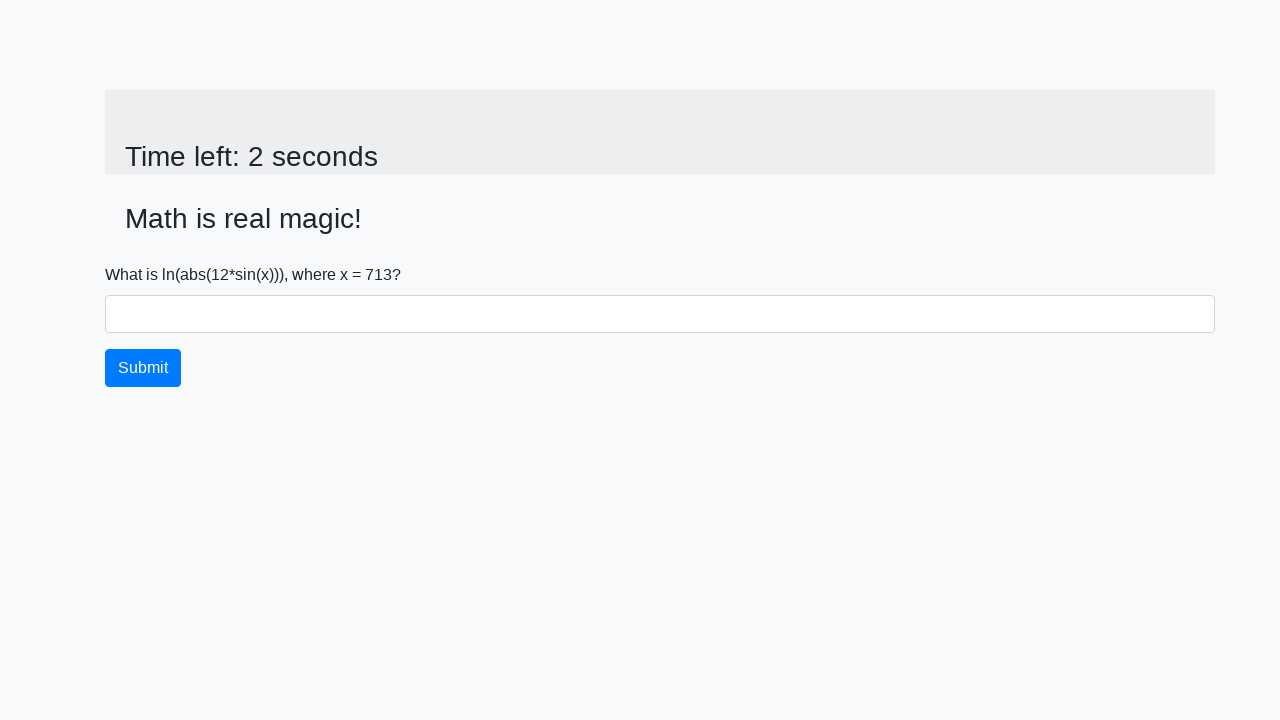

Filled form field with calculated answer on .form-control
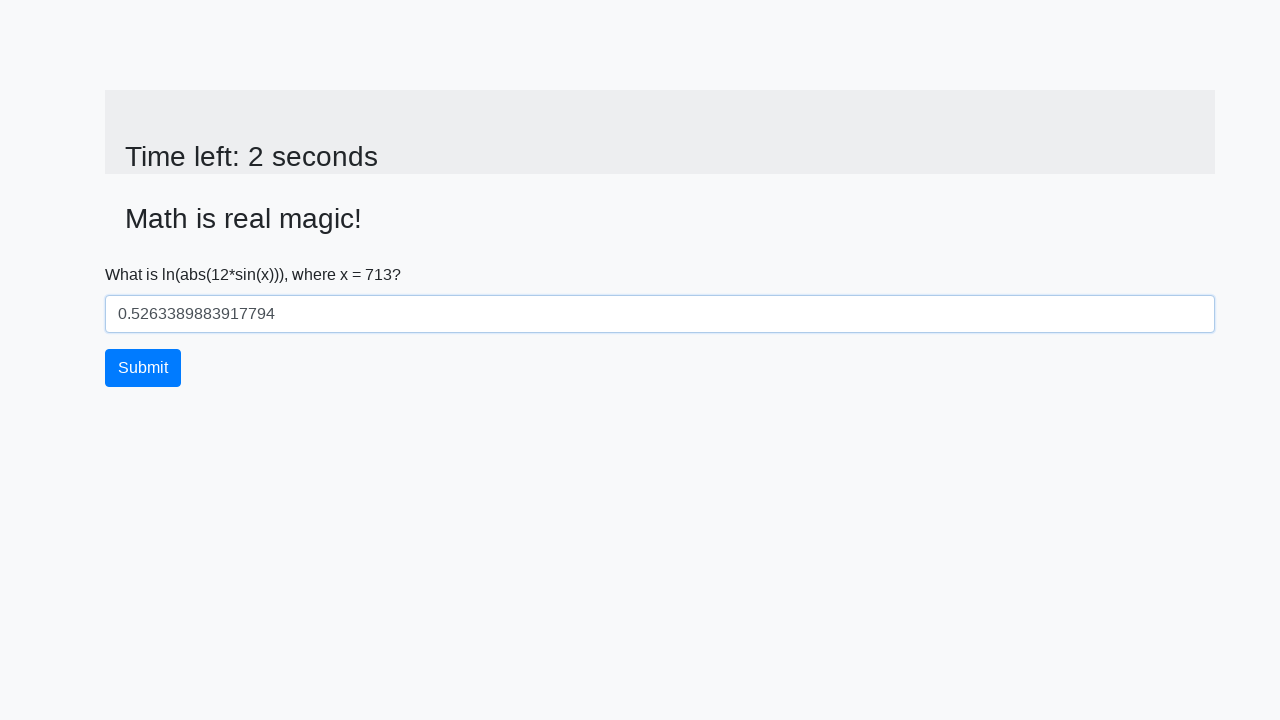

Clicked submit button to complete form at (143, 368) on button
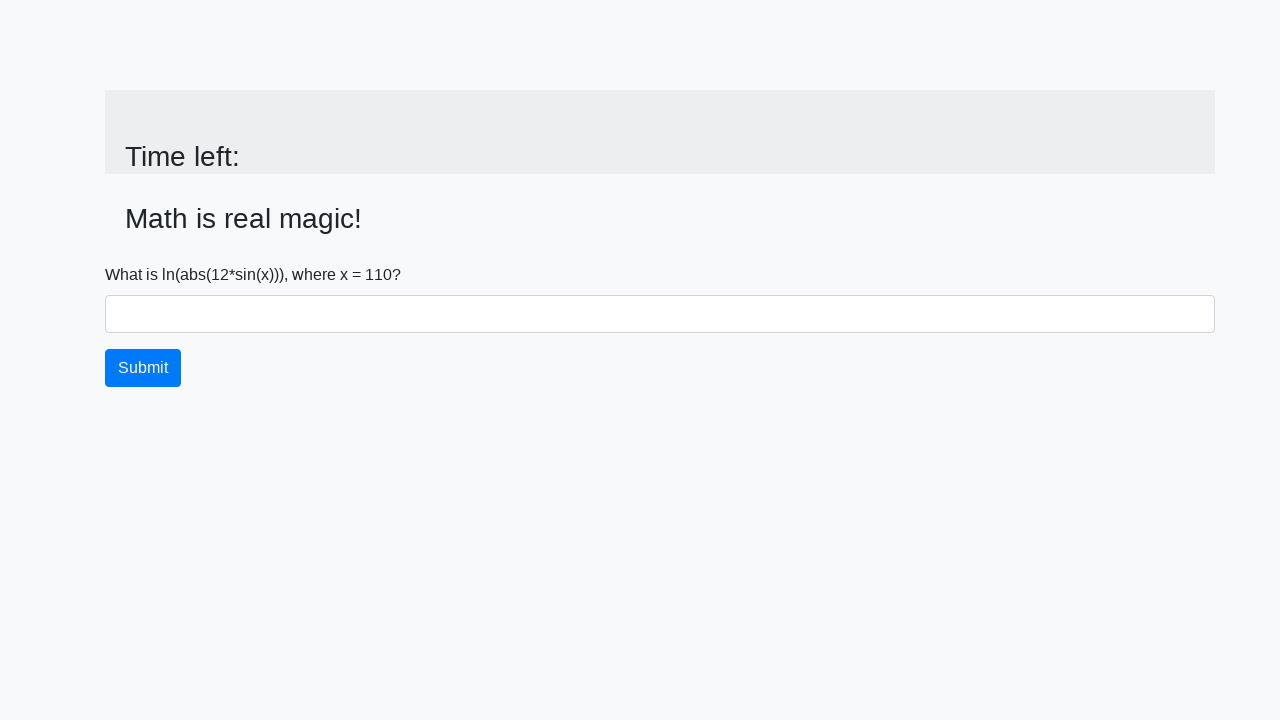

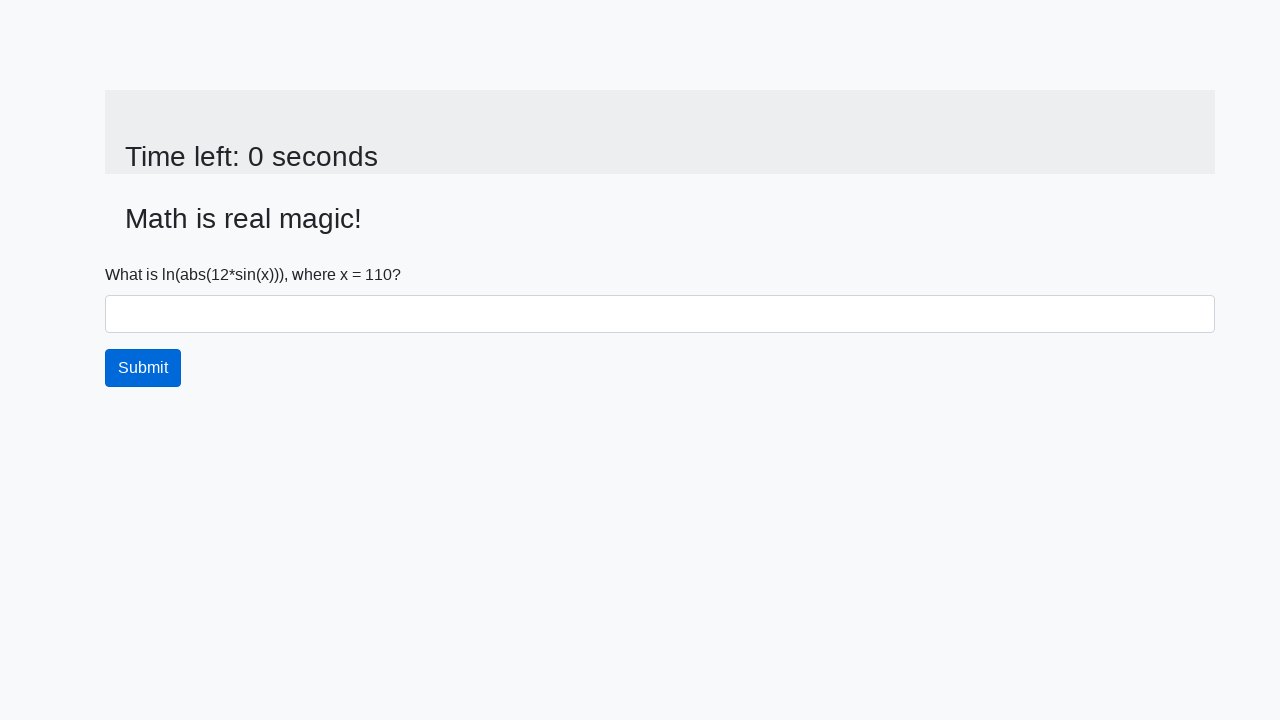